Runs the Speedometer 2.0 browser benchmark by clicking the run button and waiting for results to appear

Starting URL: https://browserbench.org/Speedometer2.0/InteractiveRunner.html

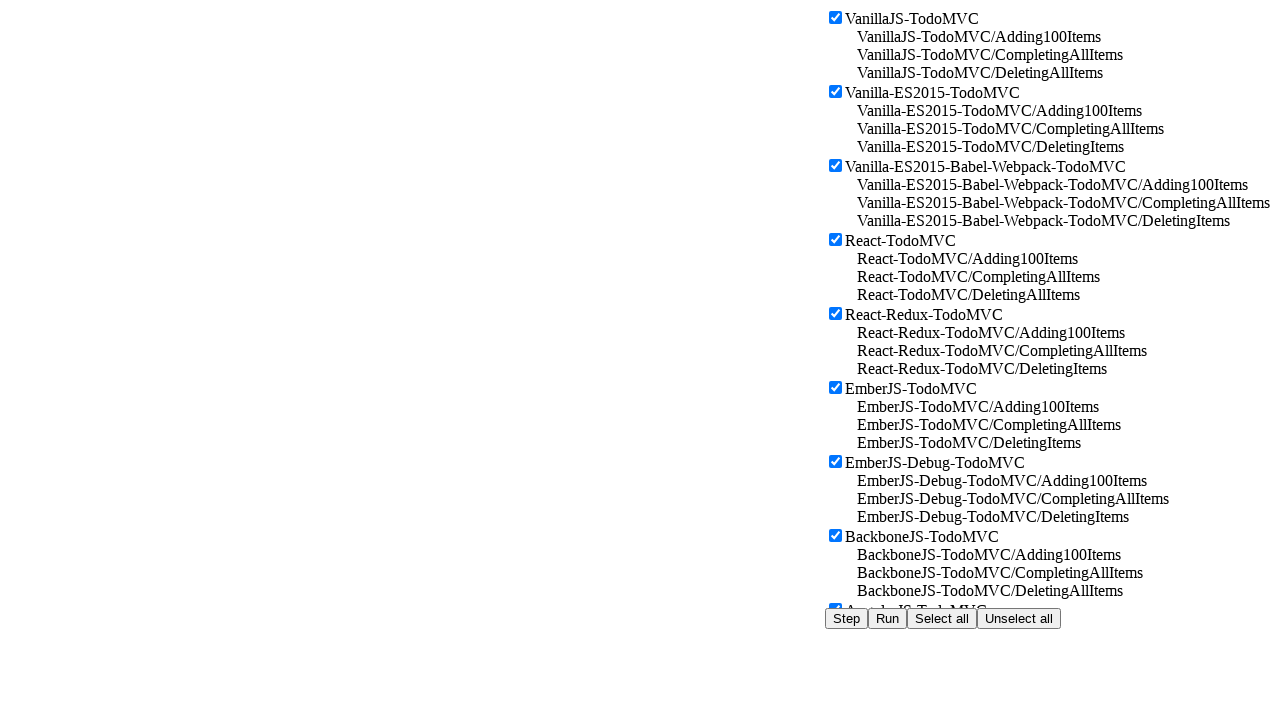

Clicked the 'Run Suites' button to start the Speedometer 2.0 benchmark at (888, 618) on #runSuites
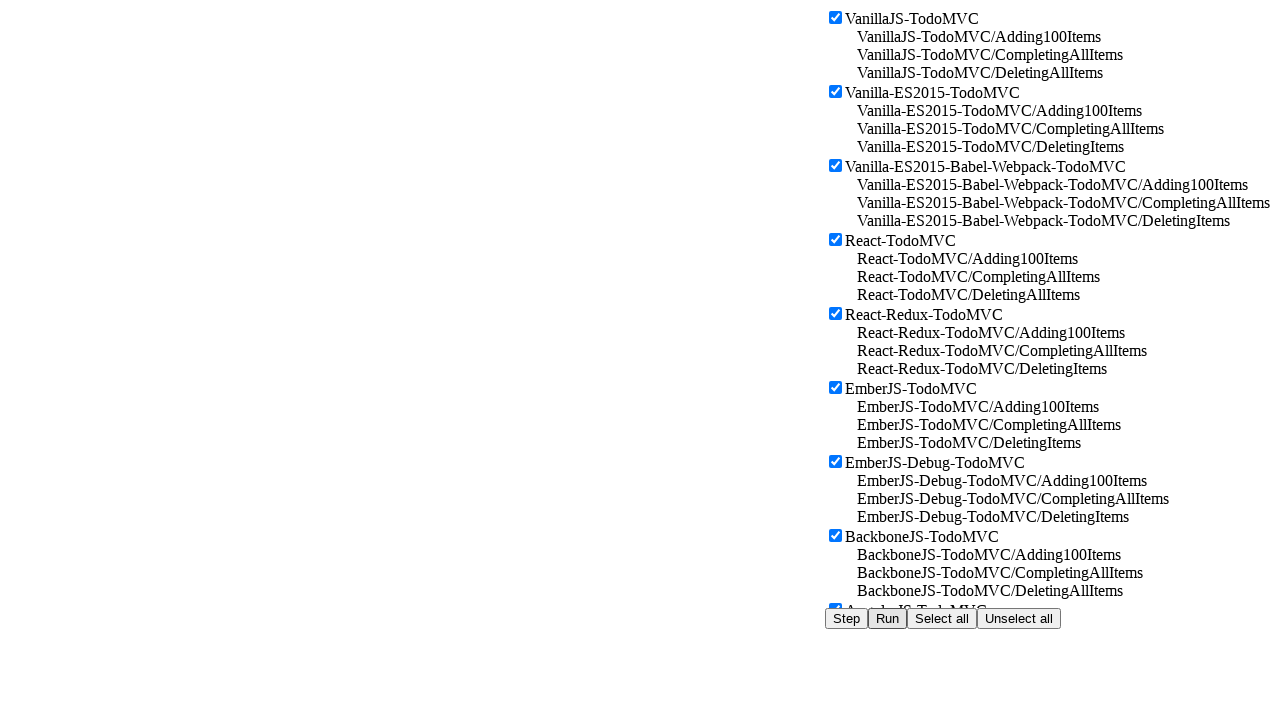

Benchmark results appeared and loaded successfully
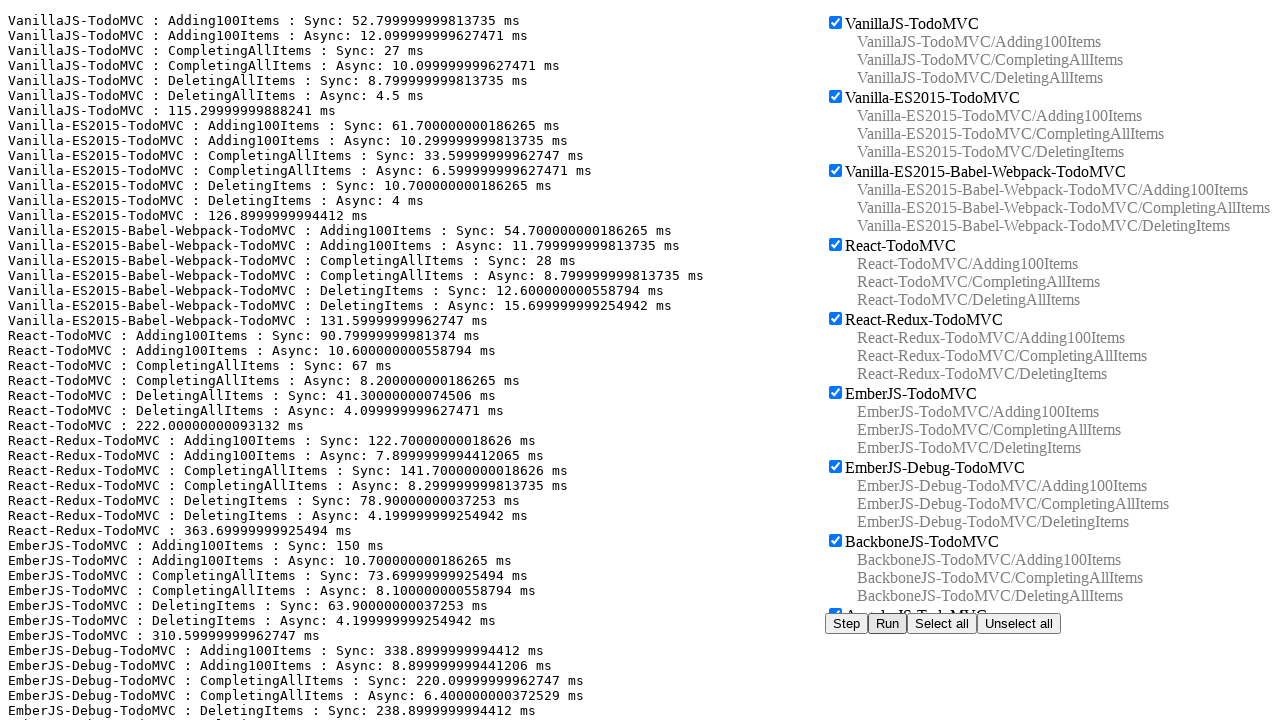

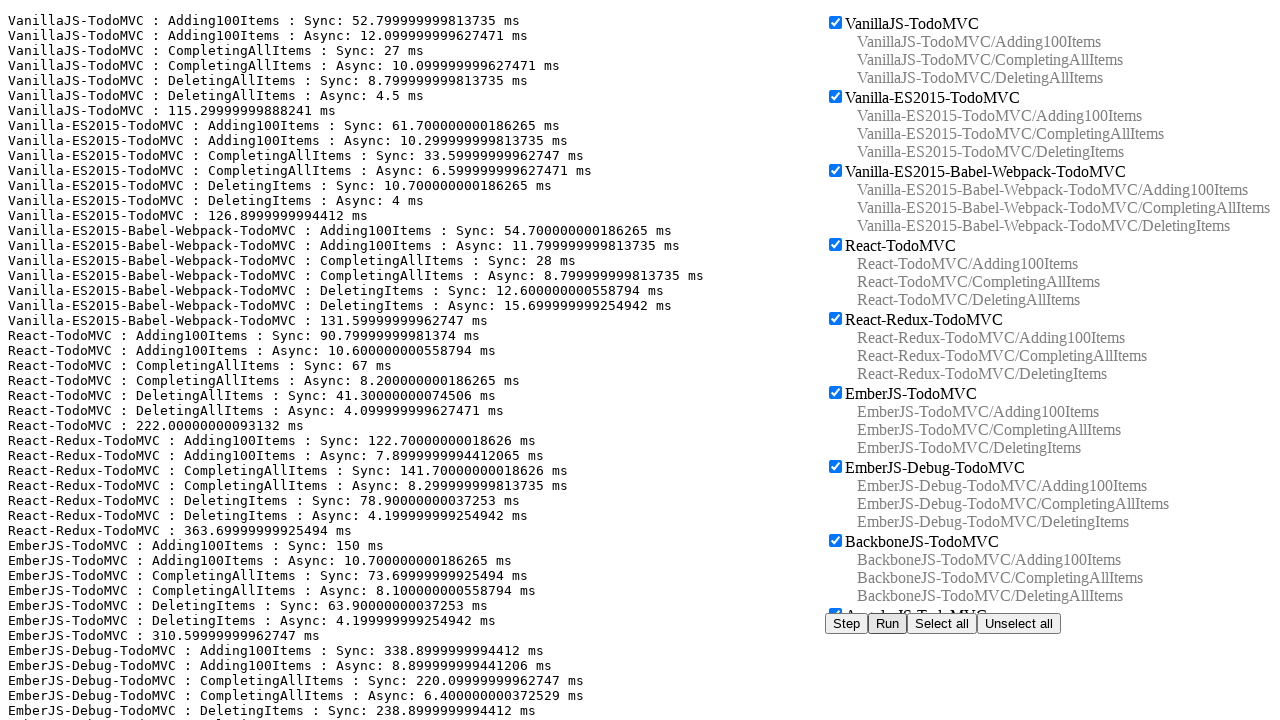